Tests browser page interactions including verifying element visibility, hiding elements, handling confirmation dialogs, and interacting with elements inside an iframe.

Starting URL: https://rahulshettyacademy.com/AutomationPractice/

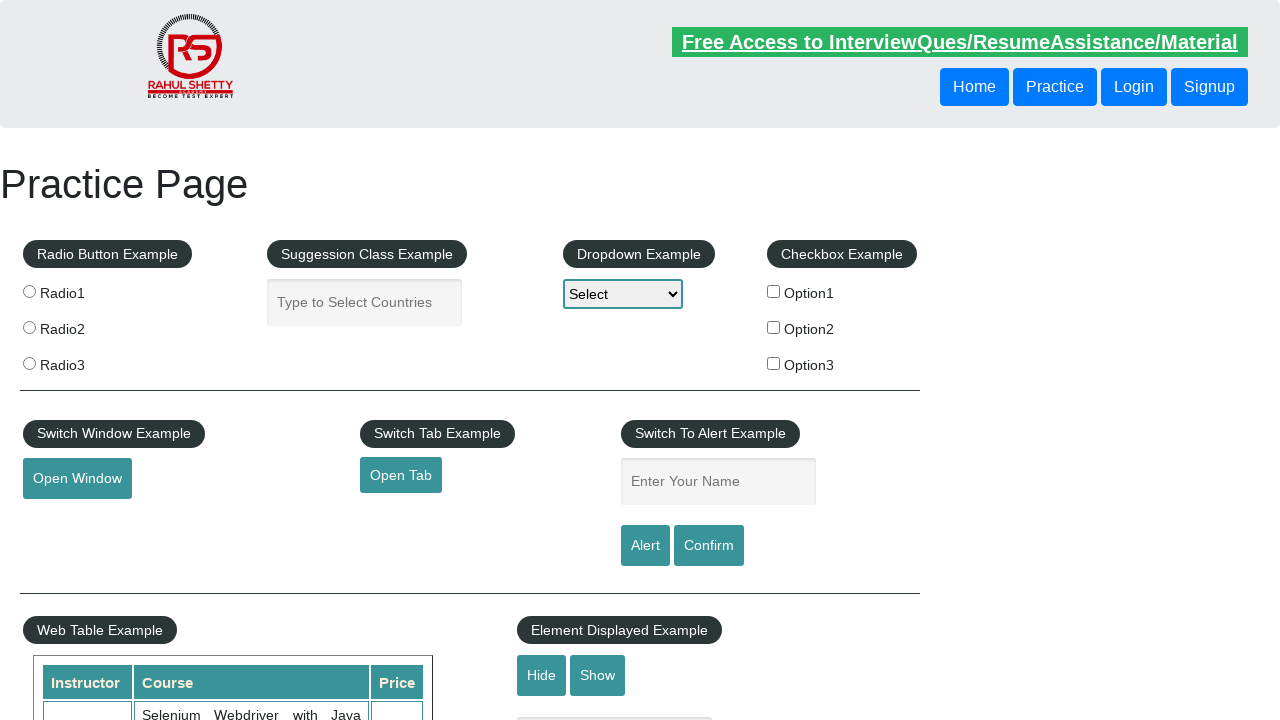

Page body loaded
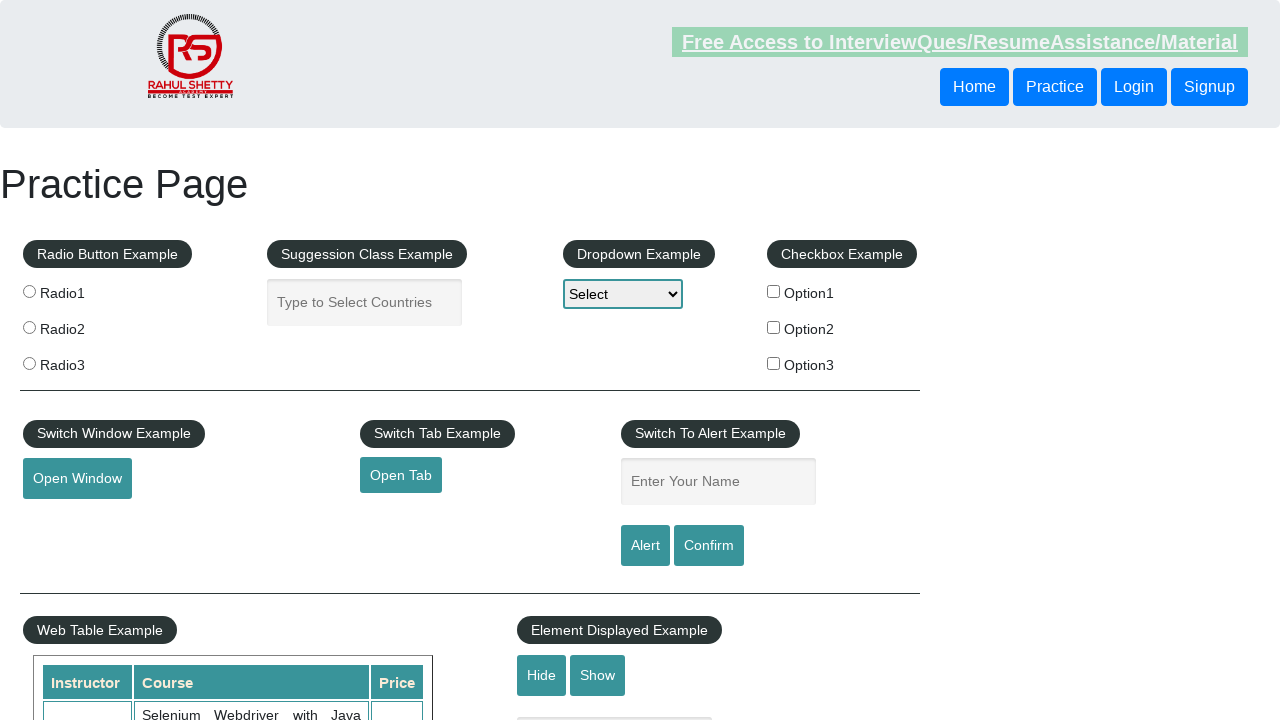

Verified text input element is visible
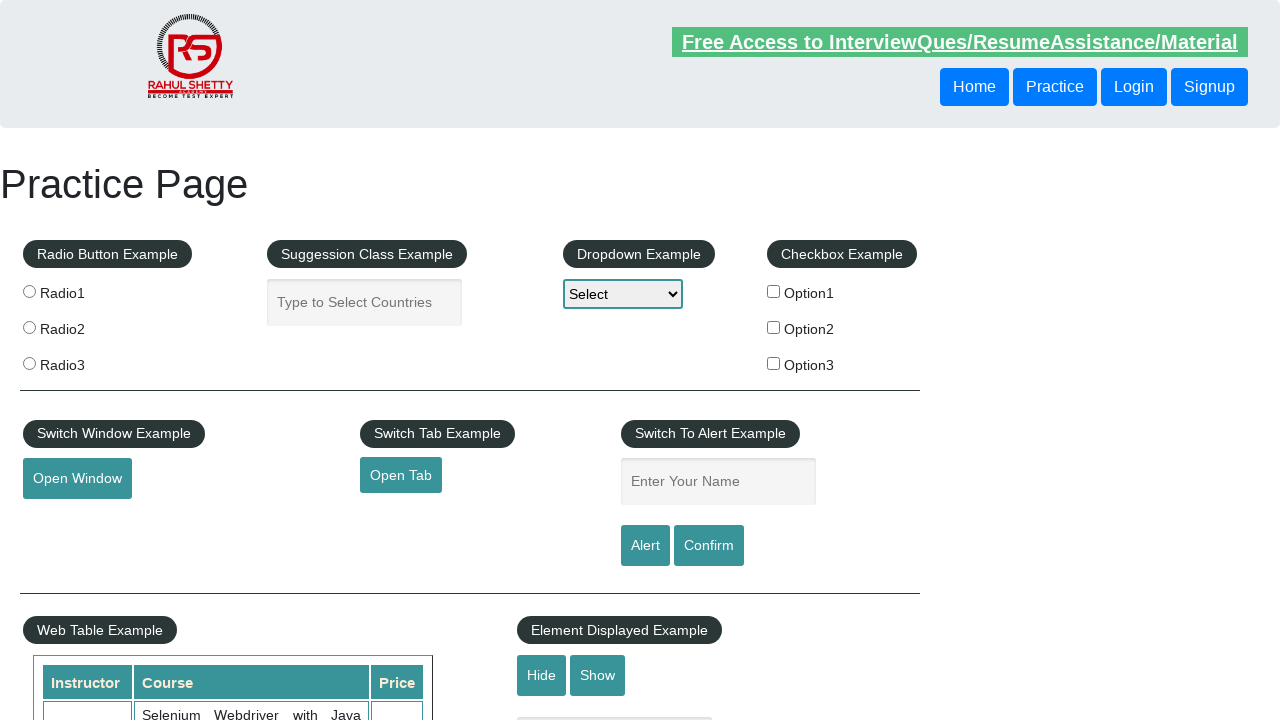

Clicked hide button to hide textbox at (542, 675) on #hide-textbox
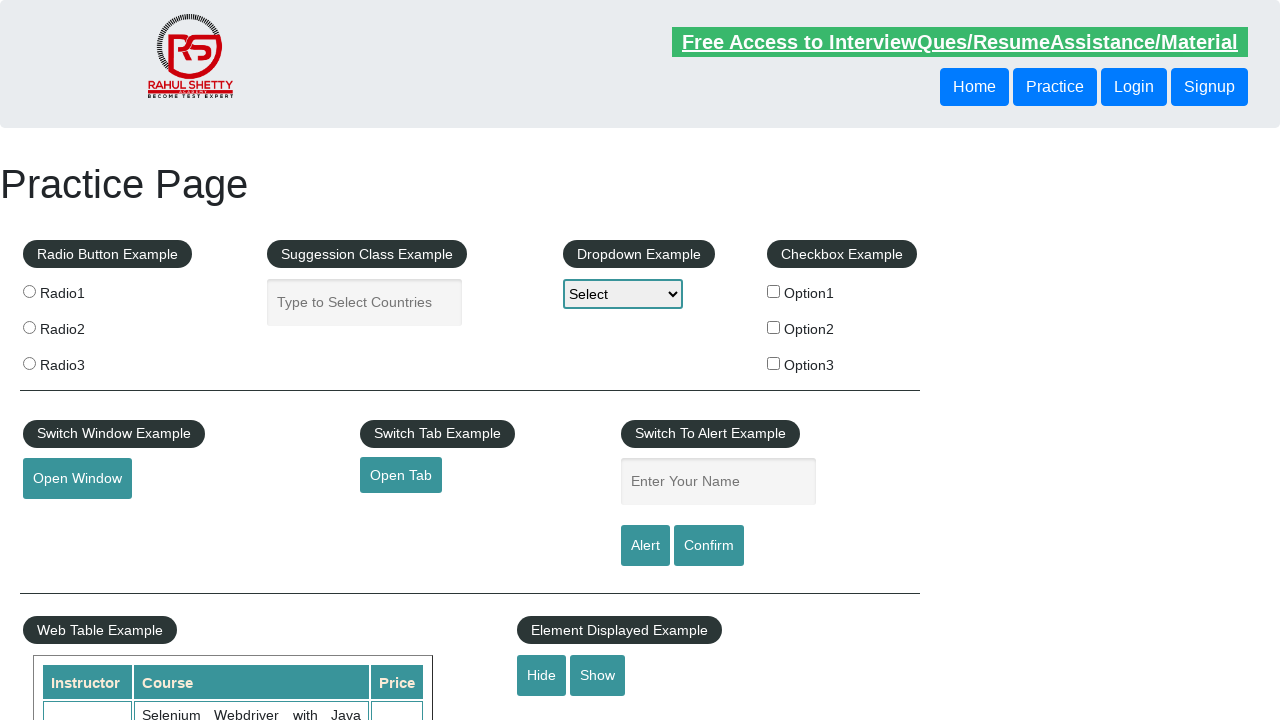

Verified text input element is now hidden
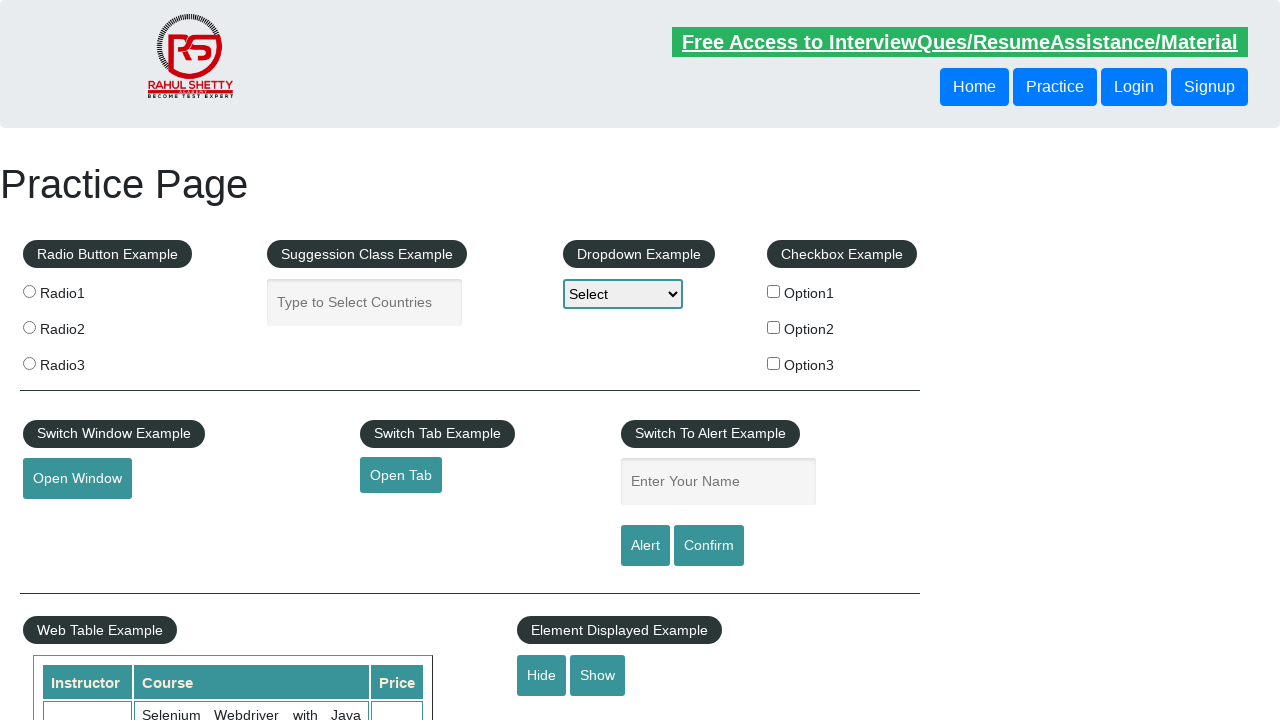

Set up dialog handler to accept confirmation dialogs
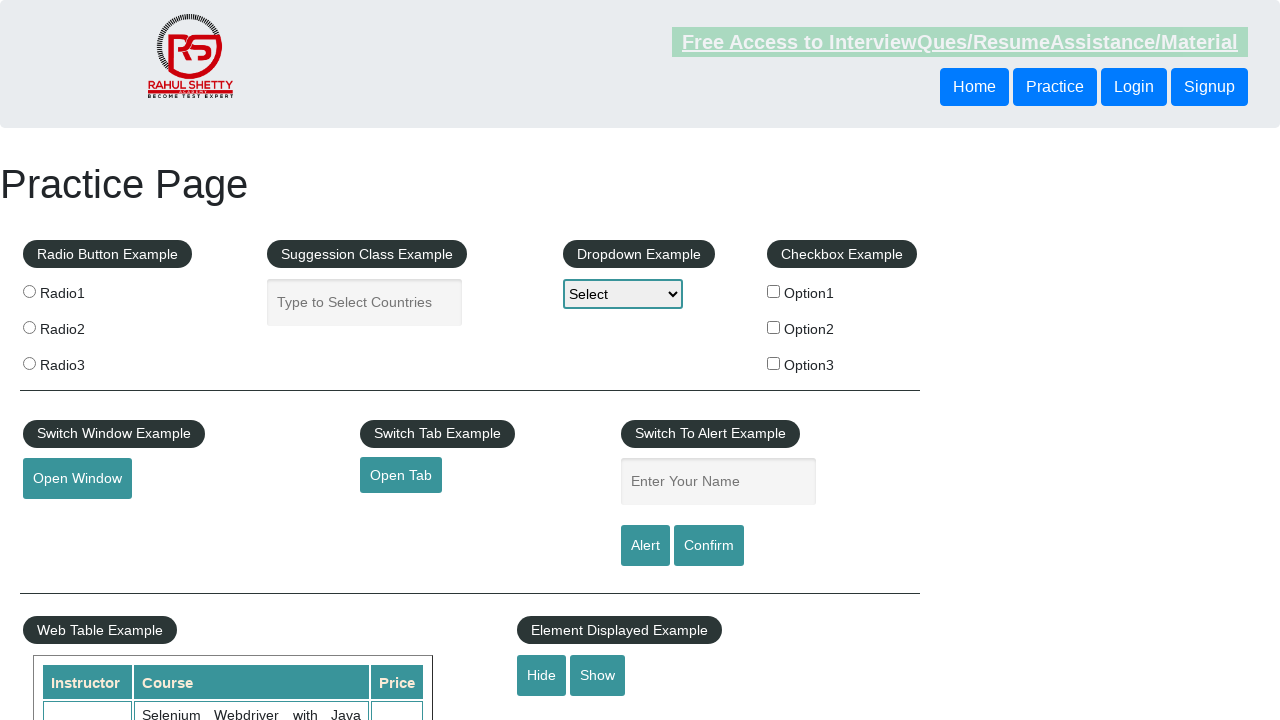

Clicked confirm button and accepted confirmation dialog at (709, 546) on #confirmbtn
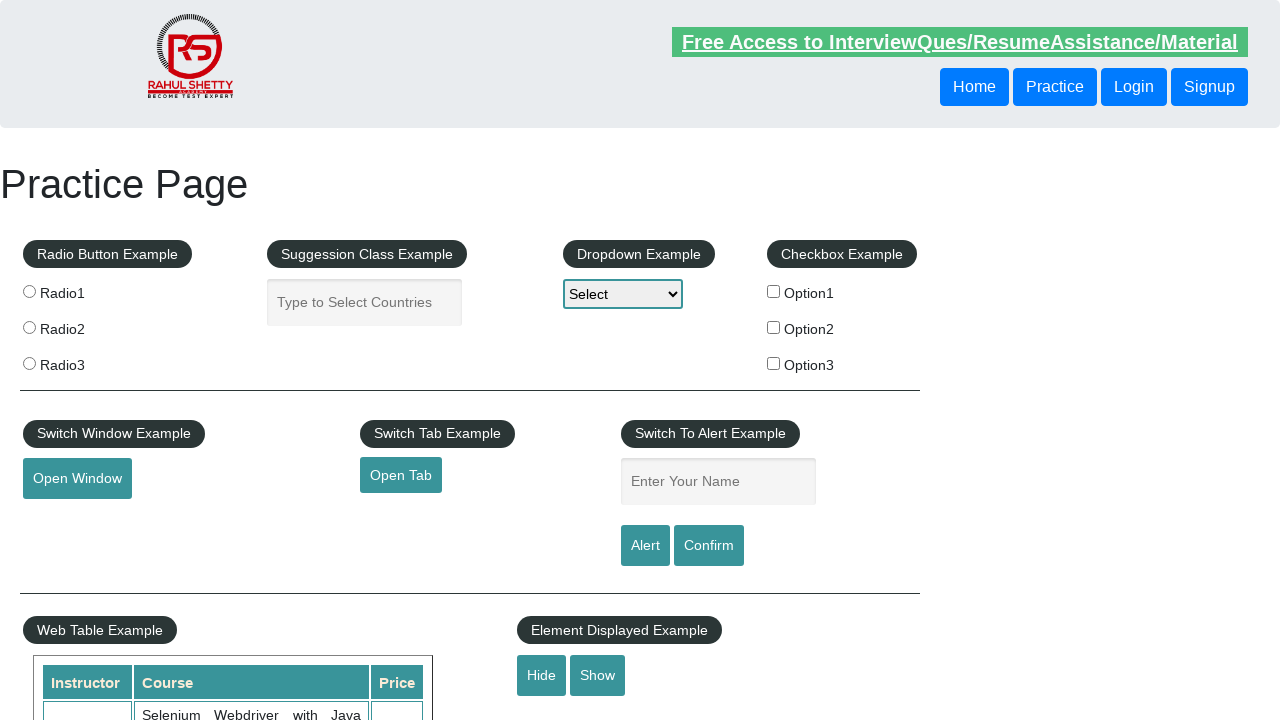

Clicked lifetime access link inside iframe at (307, 360) on #courses-iframe >> internal:control=enter-frame >> li a[href*='lifetime-access']
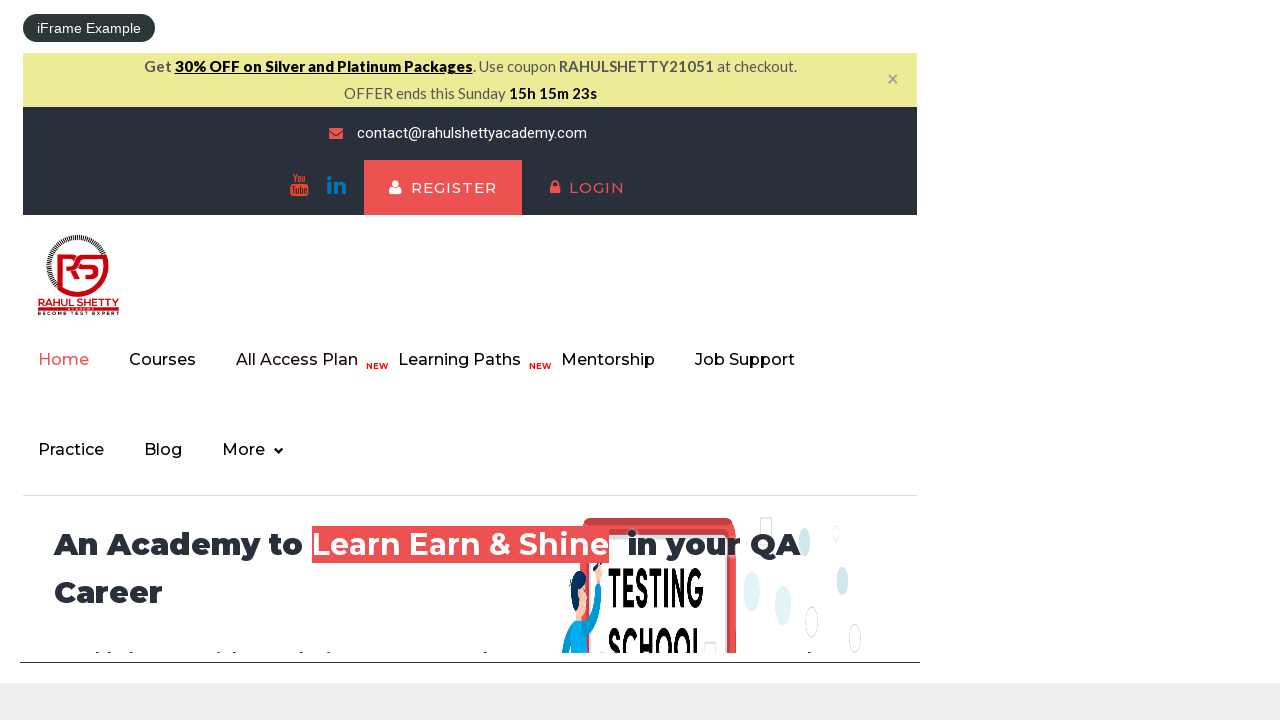

Waited for iframe content heading to become visible
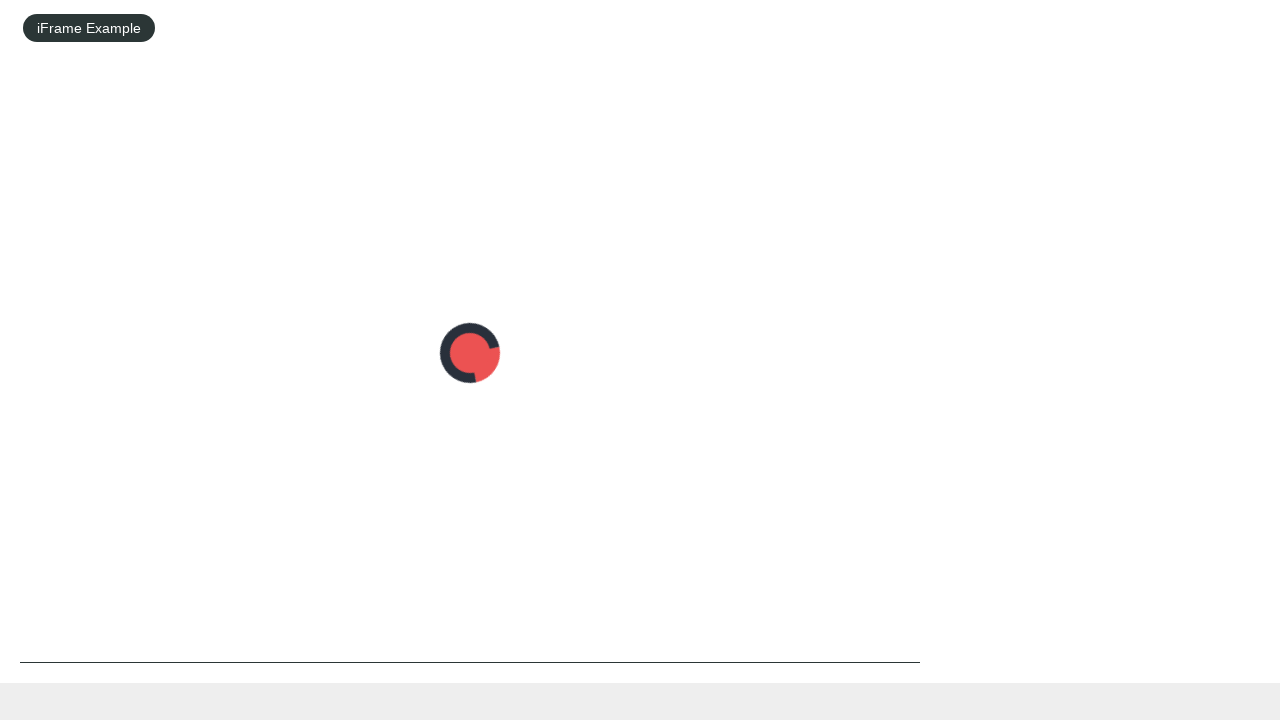

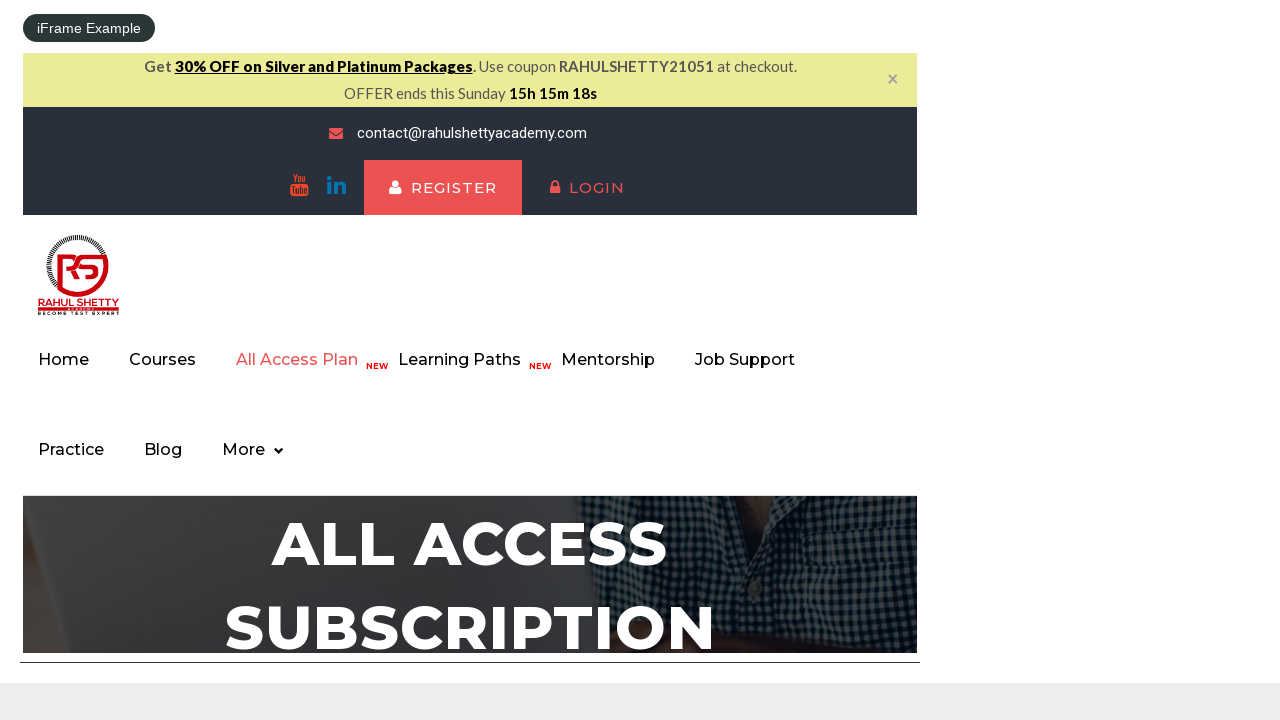